Navigates to the Time and Date world clock page and verifies that the world clock table is loaded and contains data cells.

Starting URL: http://www.timeanddate.com/worldclock/

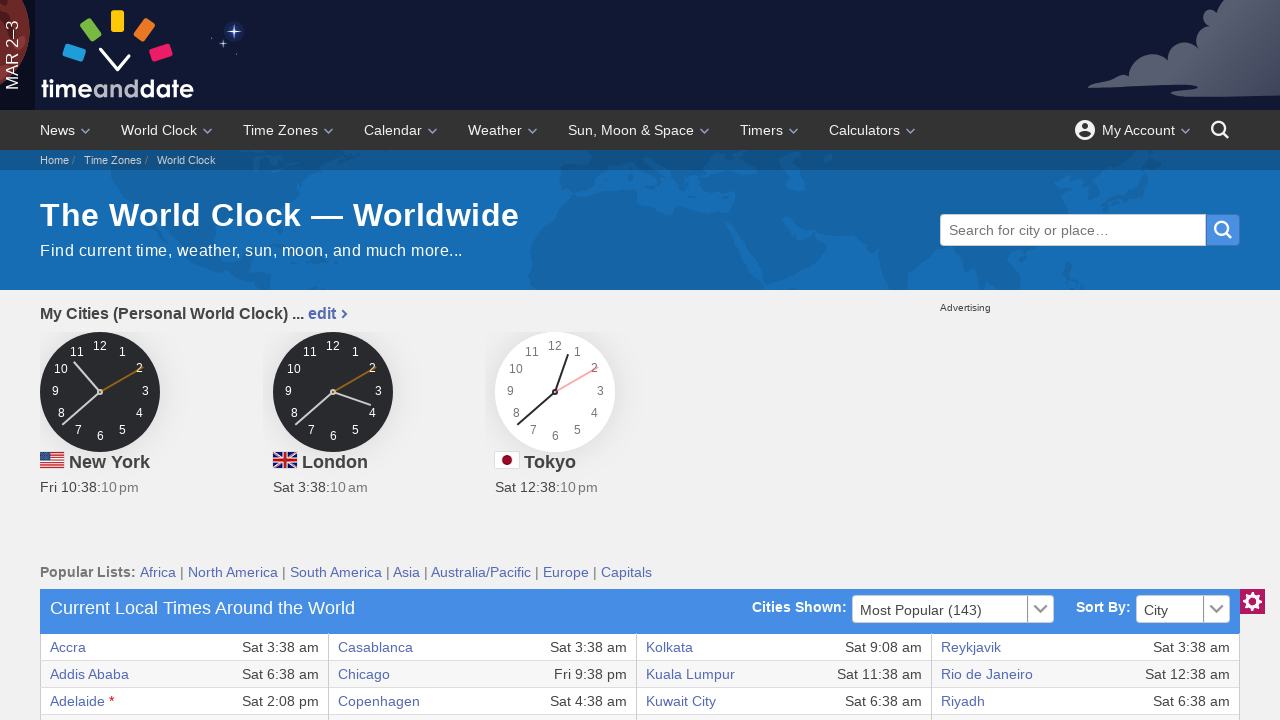

Waited for world clock table rows to load
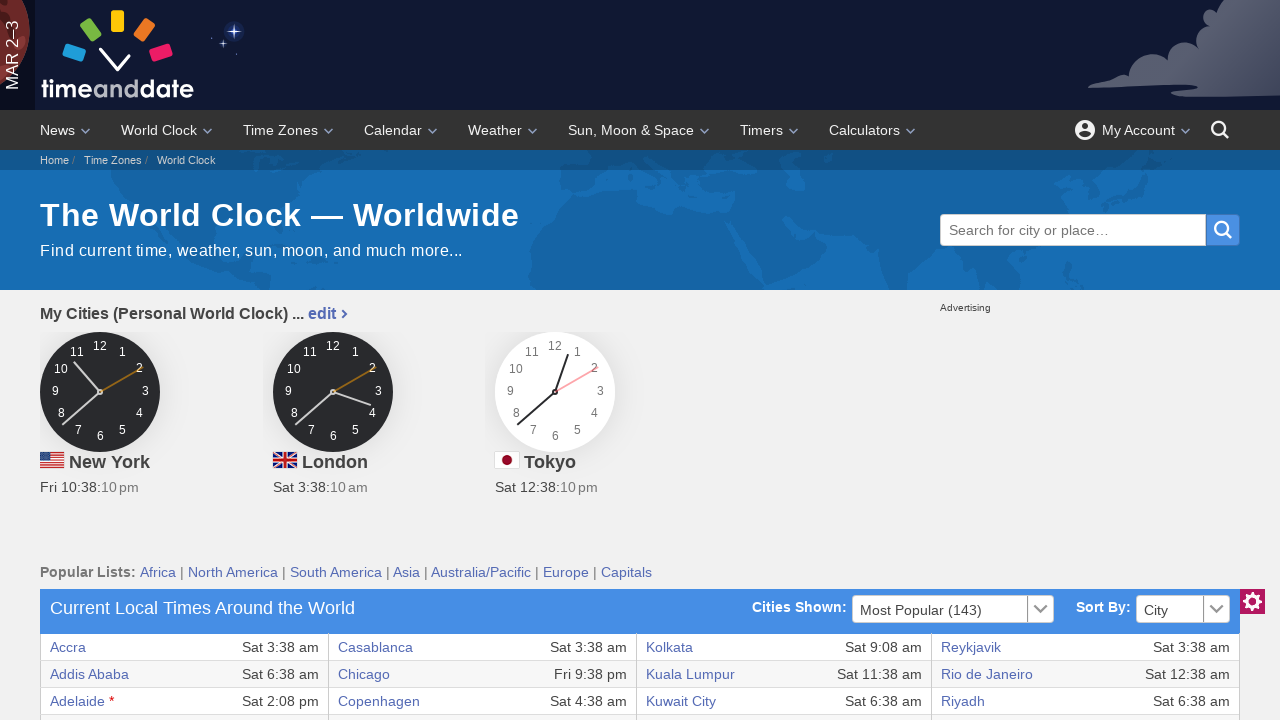

Verified world clock table contains data cells
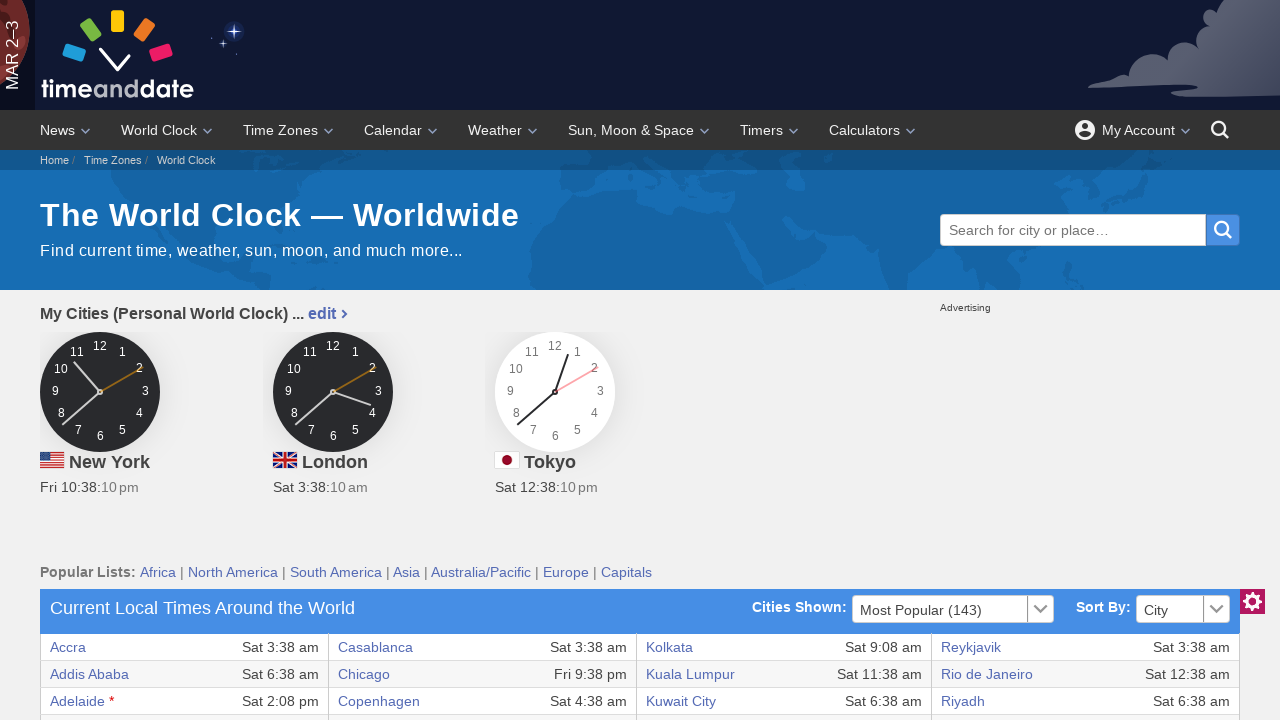

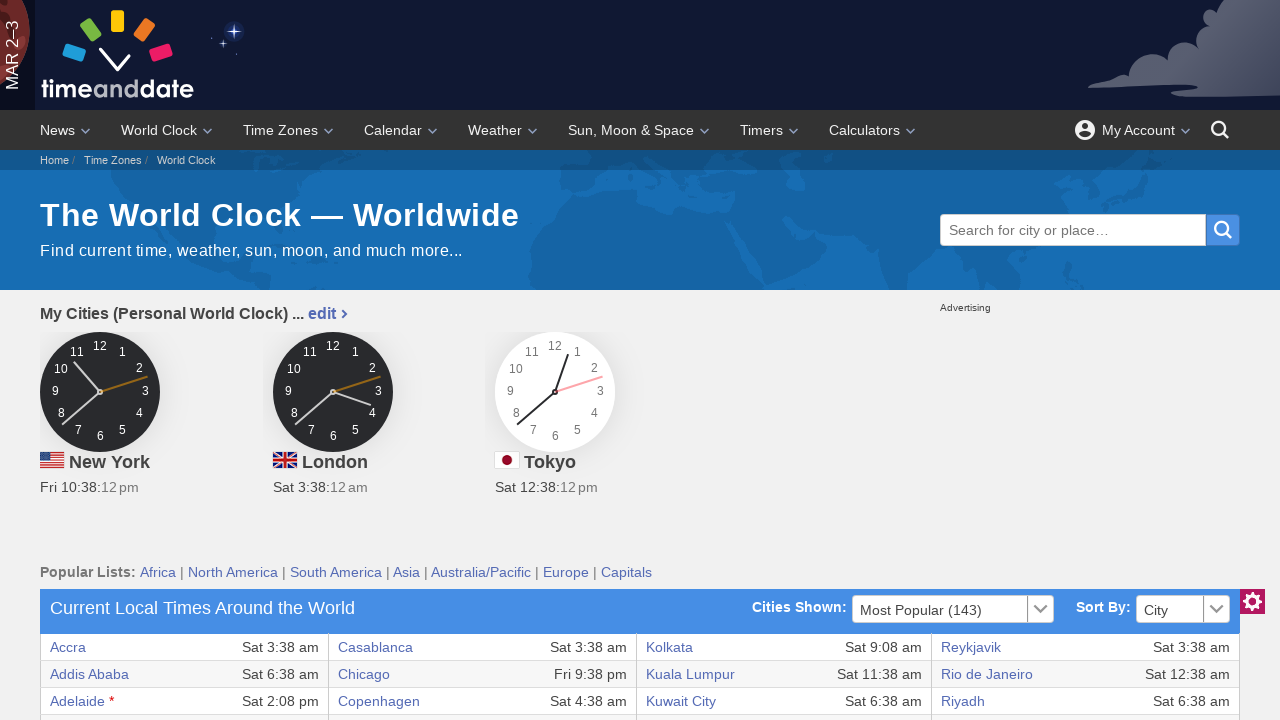